Navigates to the ENAIRE drones website (Spanish drone flight authorization portal) and waits for the page to load

Starting URL: https://drones.enaire.es/

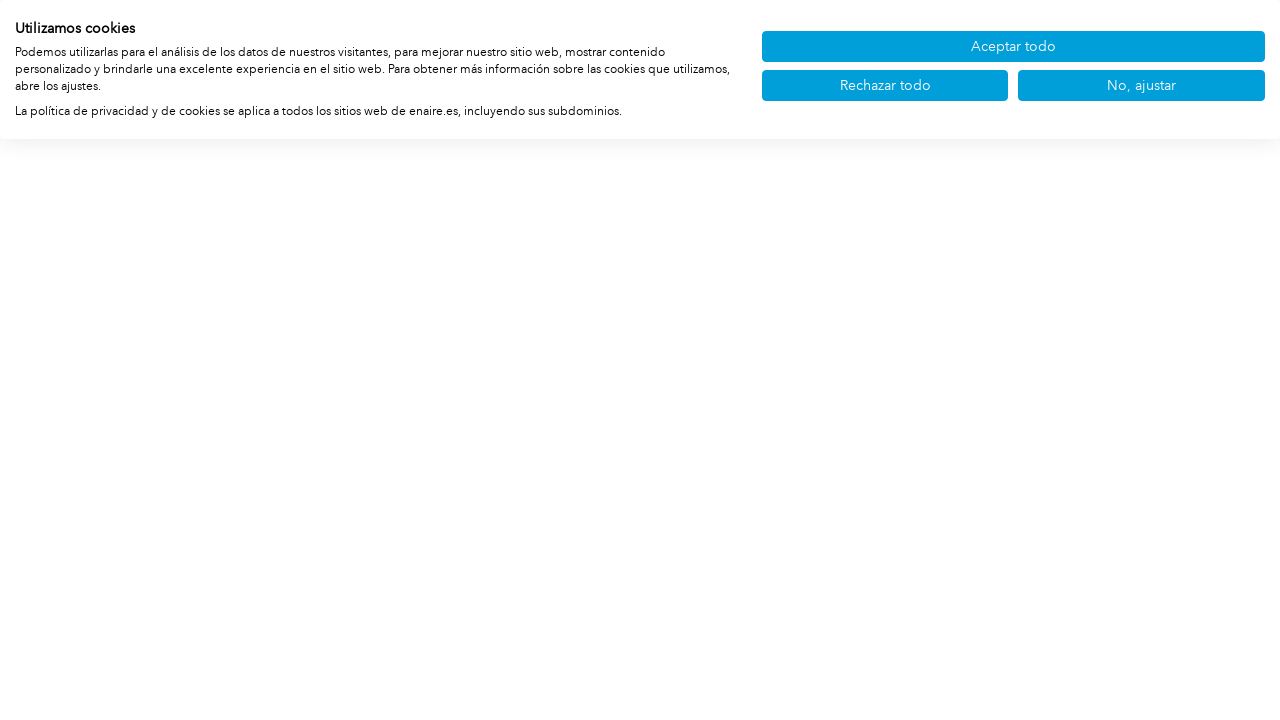

Waited for ENAIRE drones website to fully load (network idle)
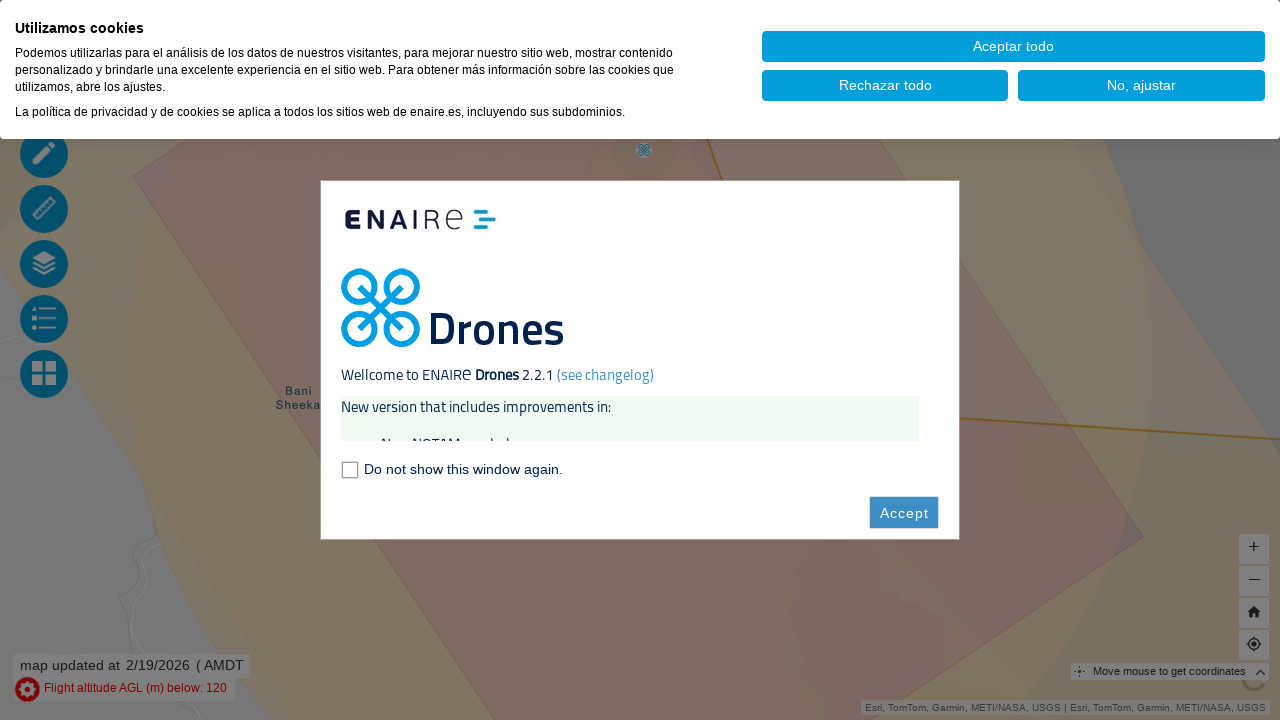

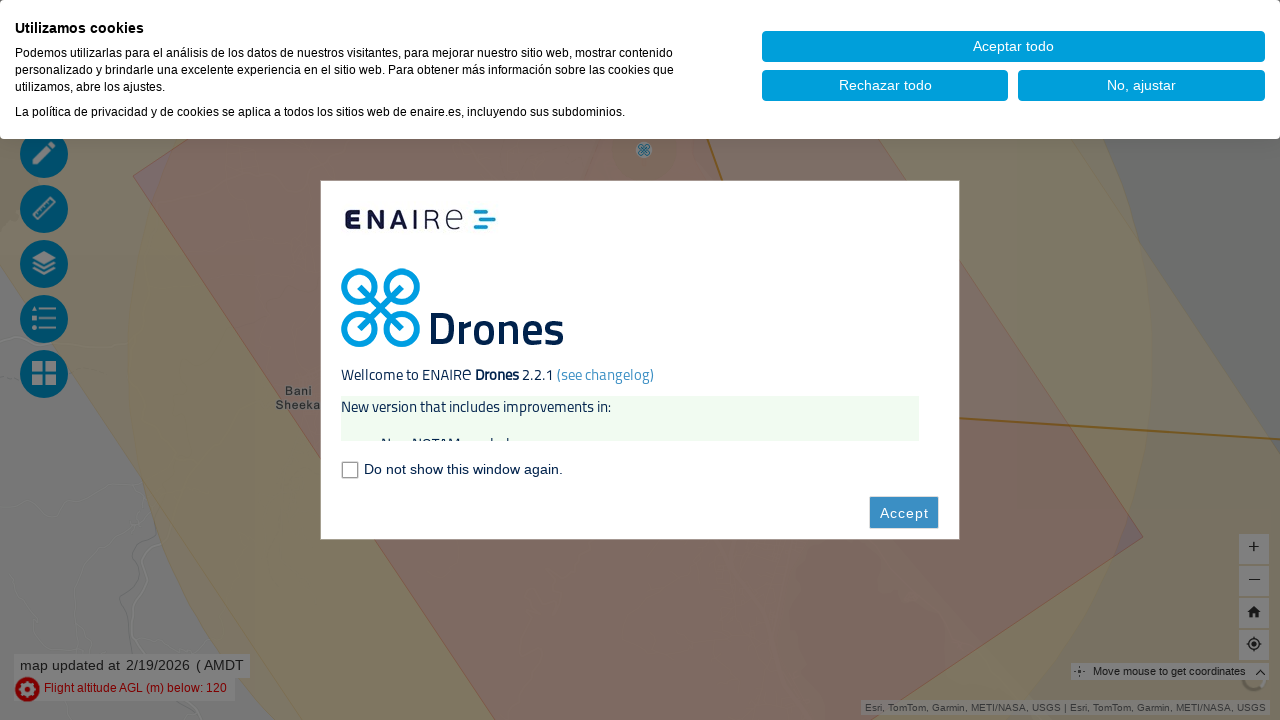